Tests hover functionality by moving mouse over the first image and verifying that hidden text and link become visible

Starting URL: http://practice.cydeo.com/hovers

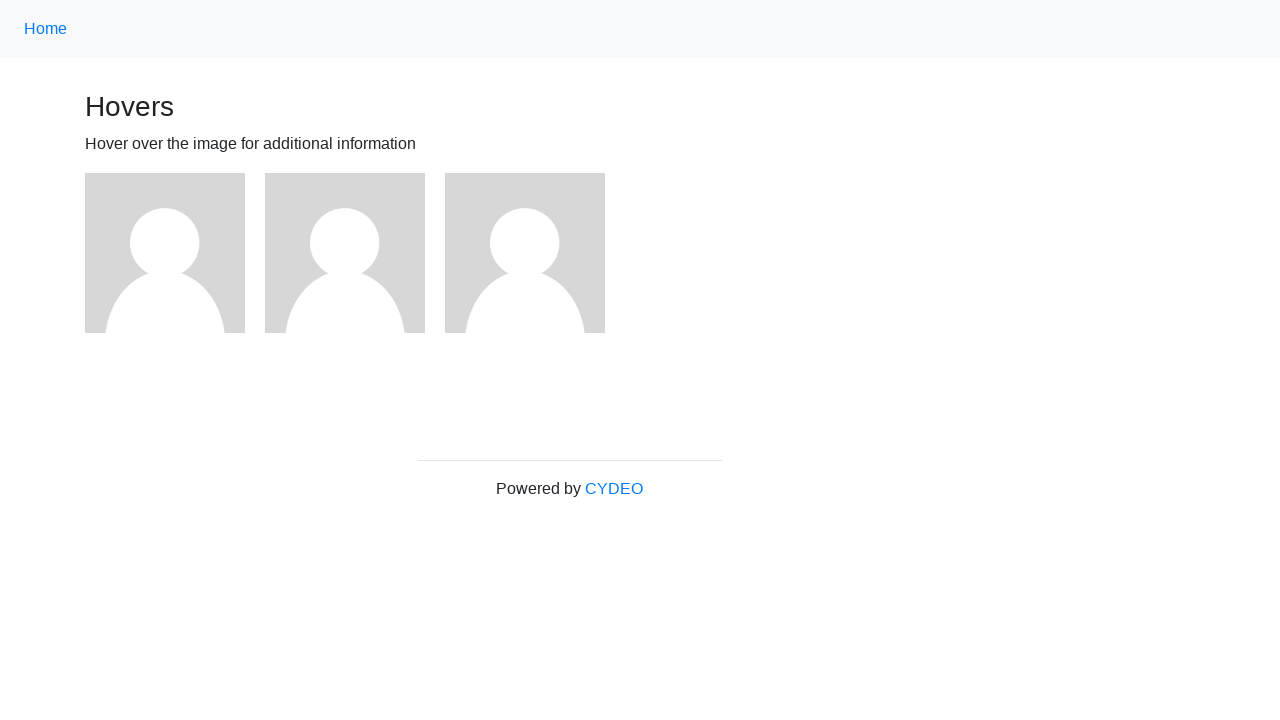

Located the first image element
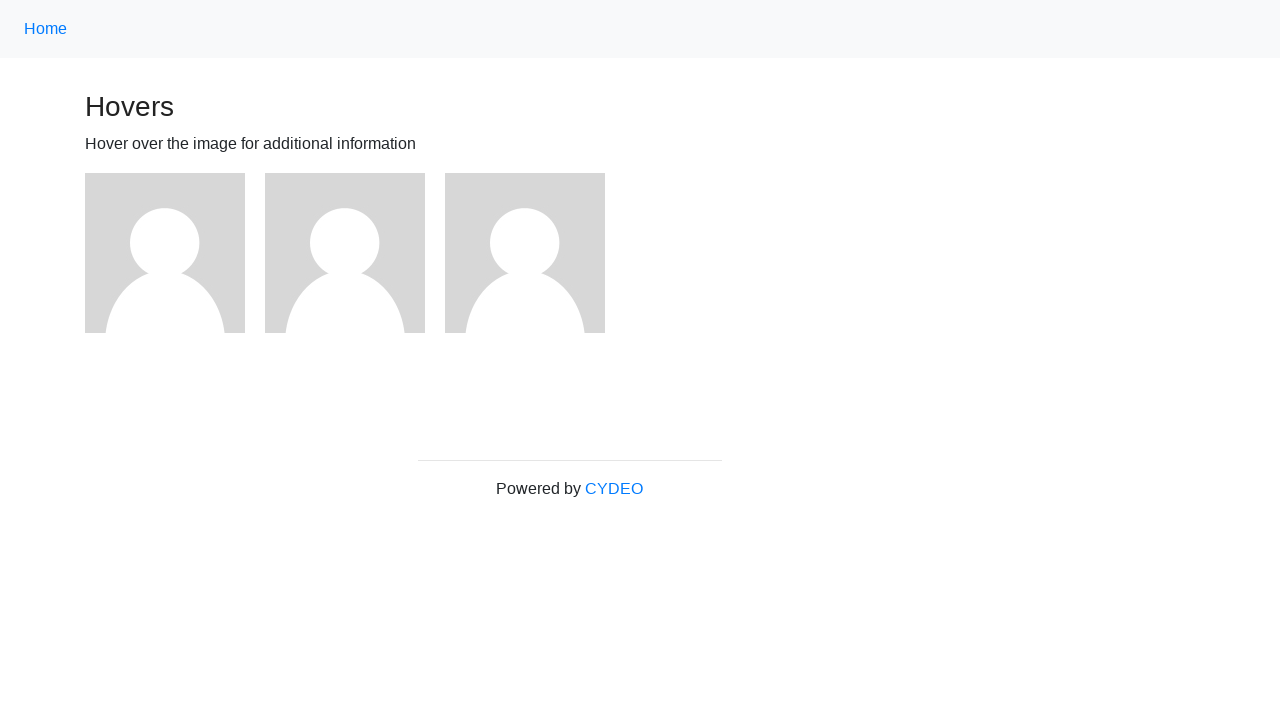

Hovered mouse over the first image at (165, 253) on (//img)[1]
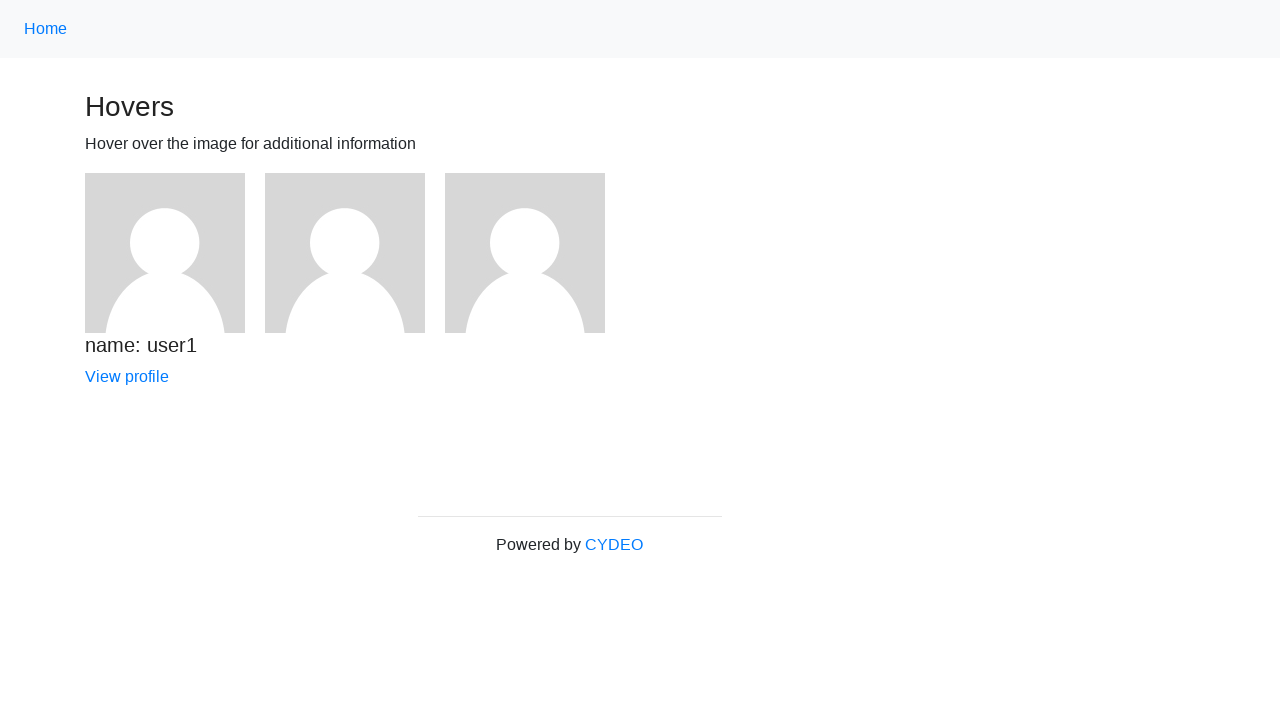

Waited for hover text 'name: user1' to become visible
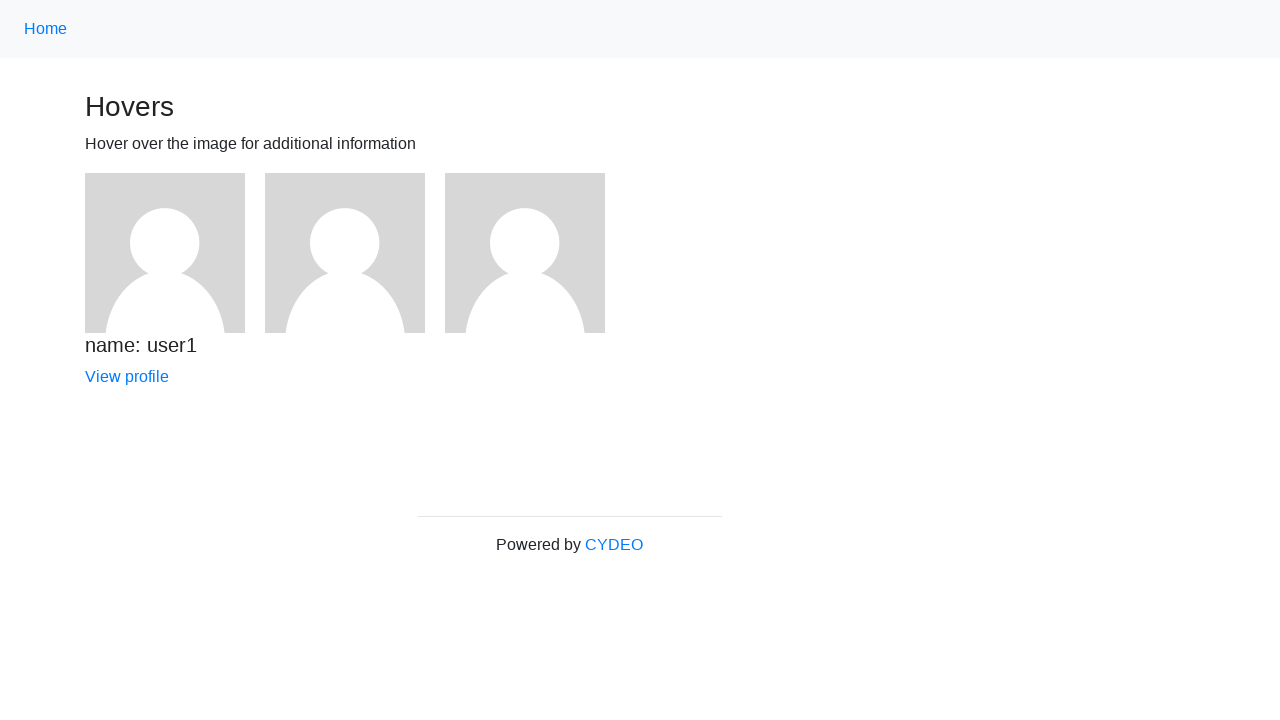

Located the hover text element
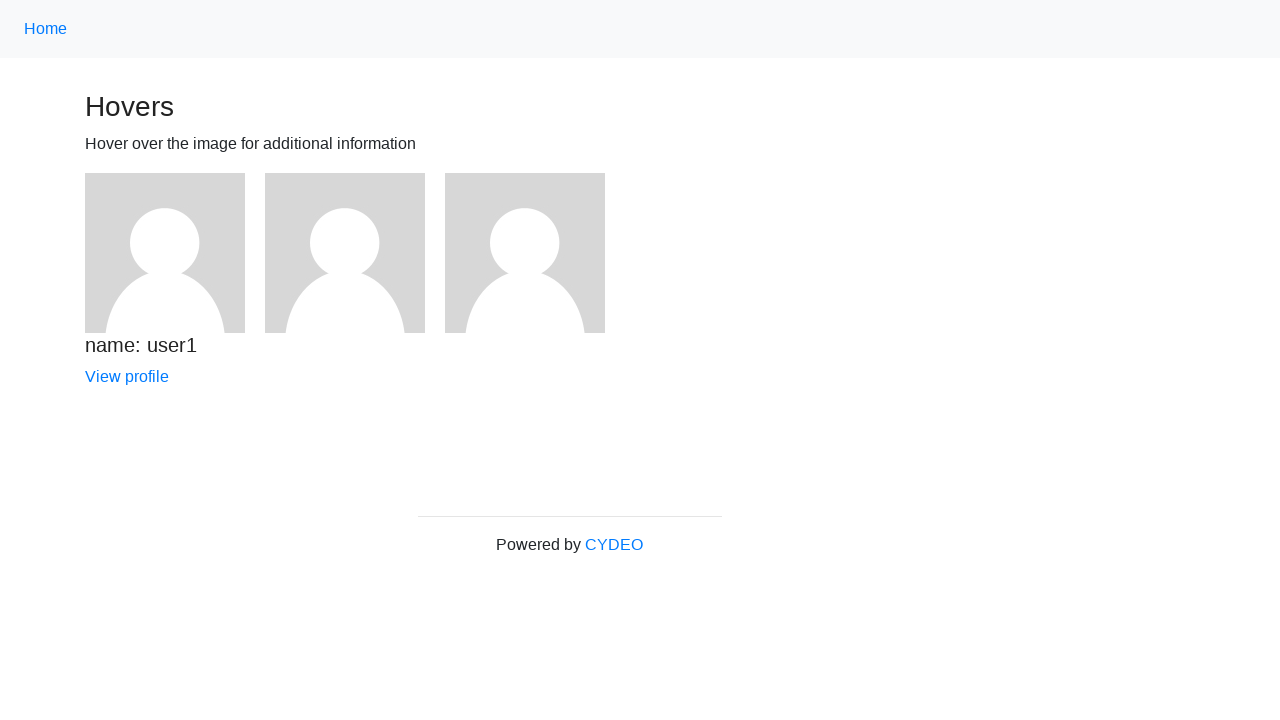

Verified that user1 text is visible after hover
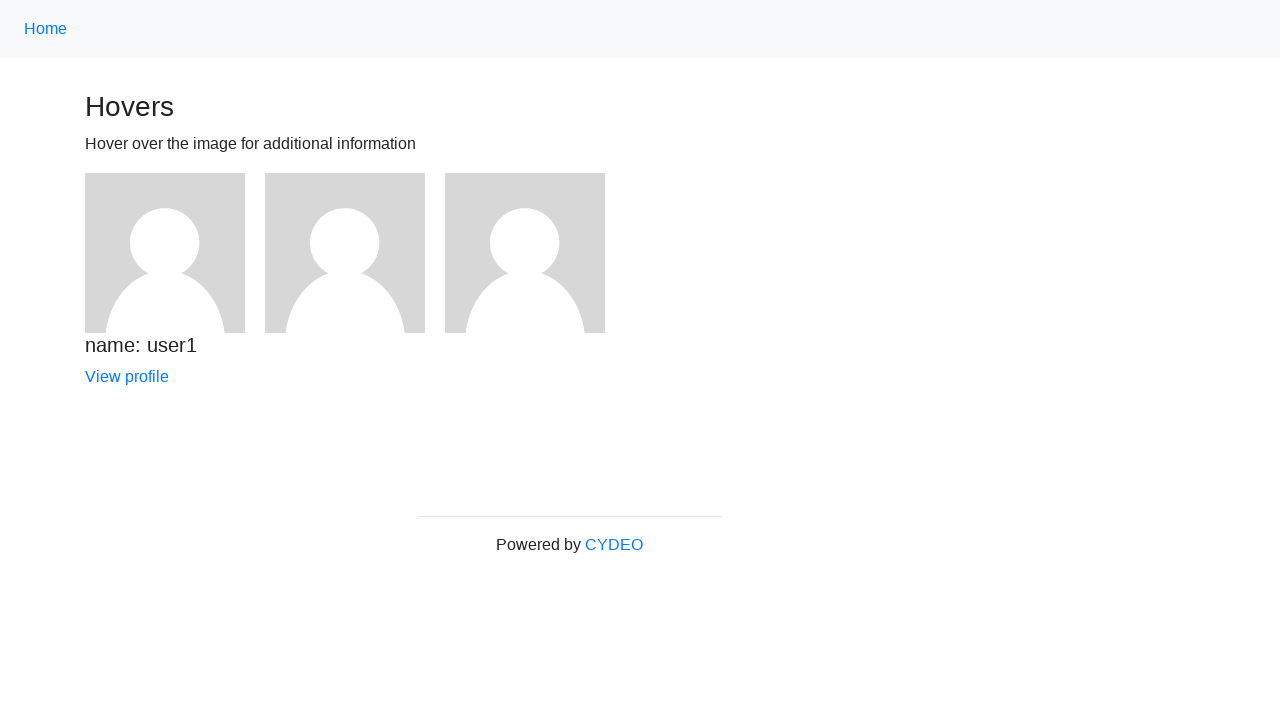

Located the link element that should be visible after hover
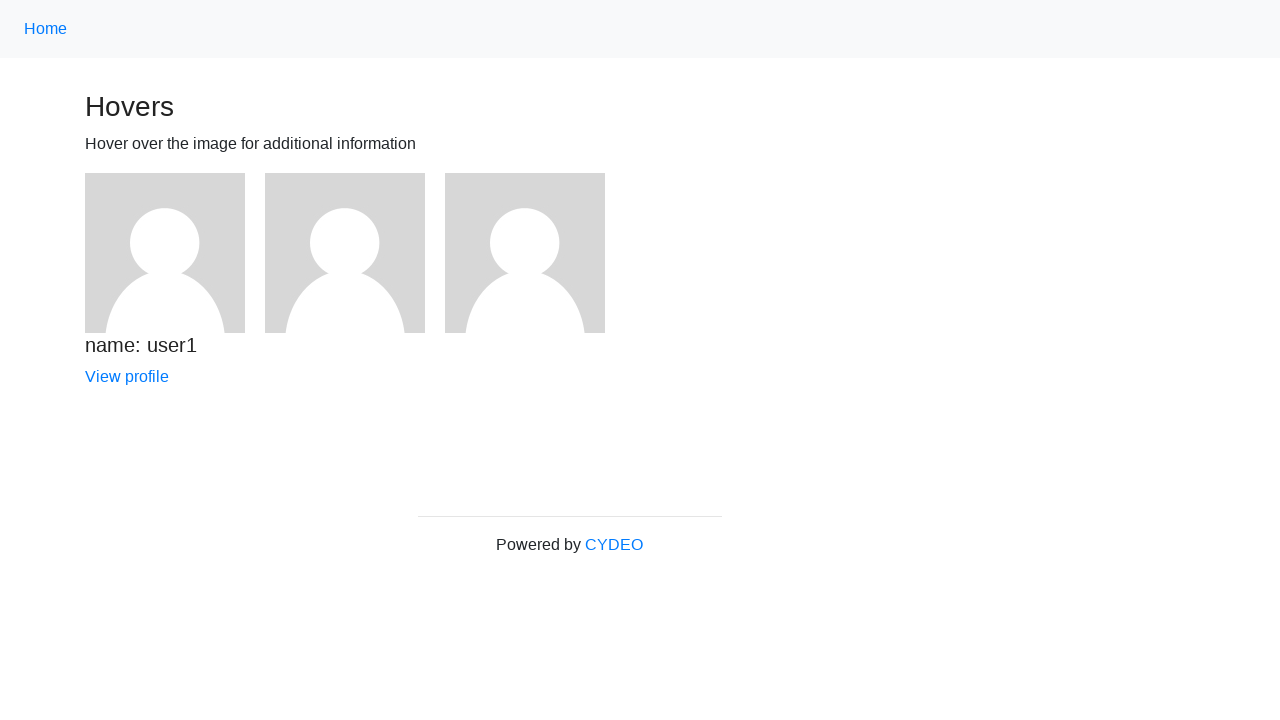

Verified that link is visible after hover
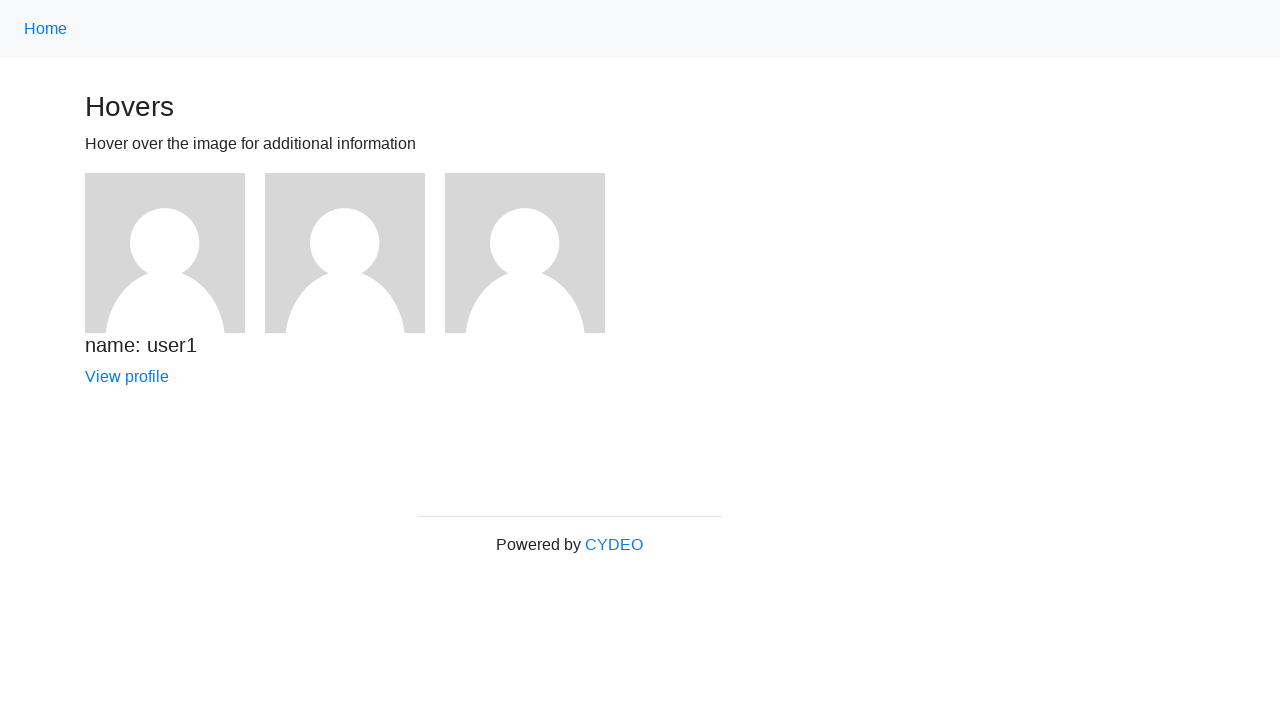

Verified that hover text content equals 'name: user1'
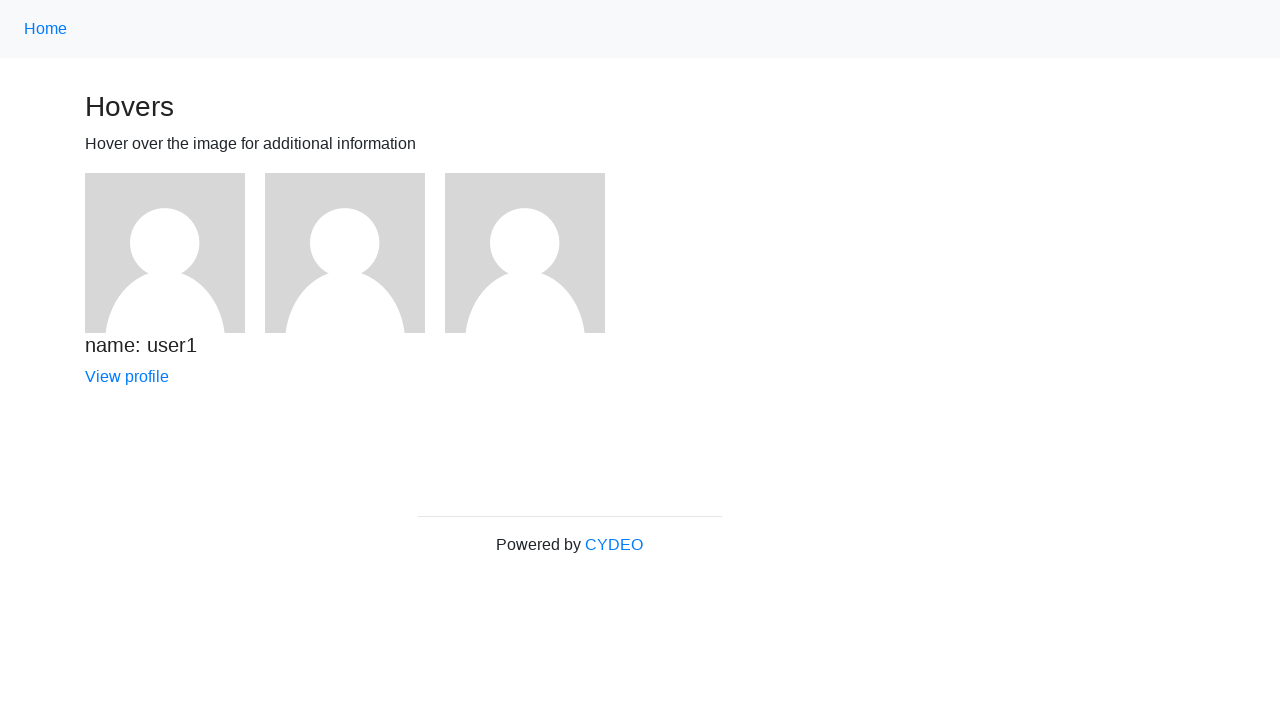

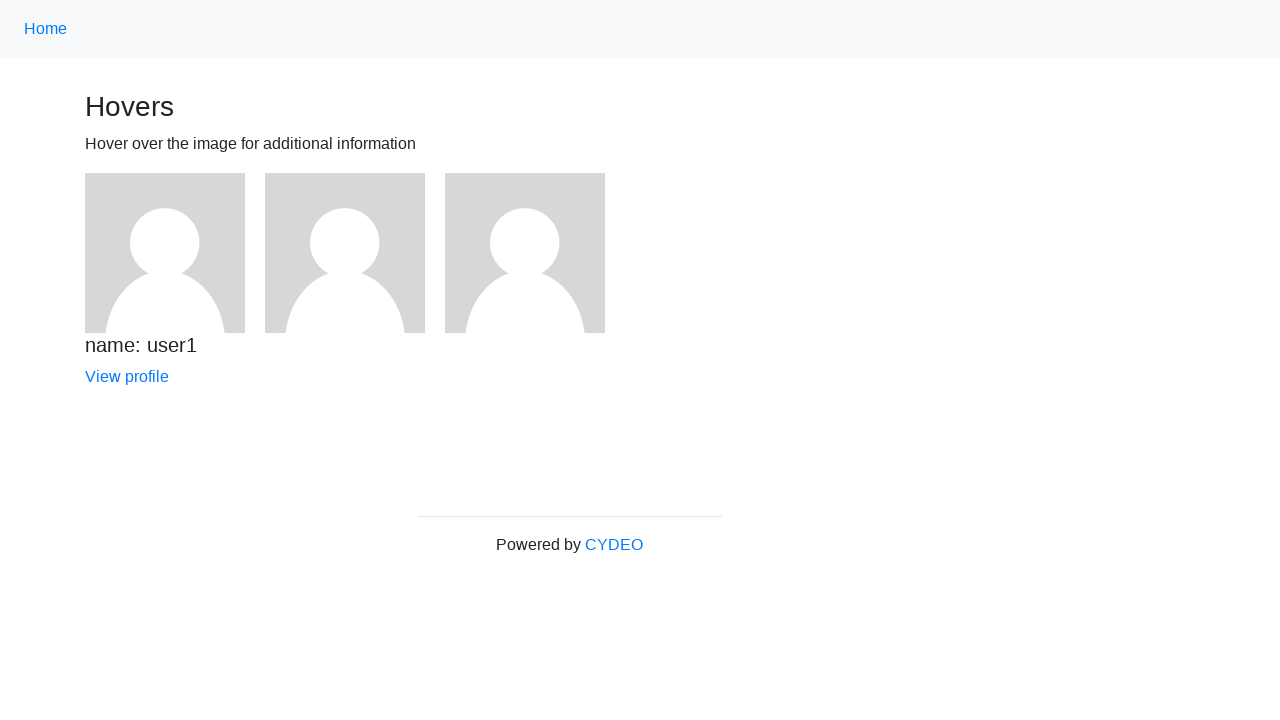